Tests navigation from shop page to home page and attempts to click read more button

Starting URL: http://practice.automationtesting.in/

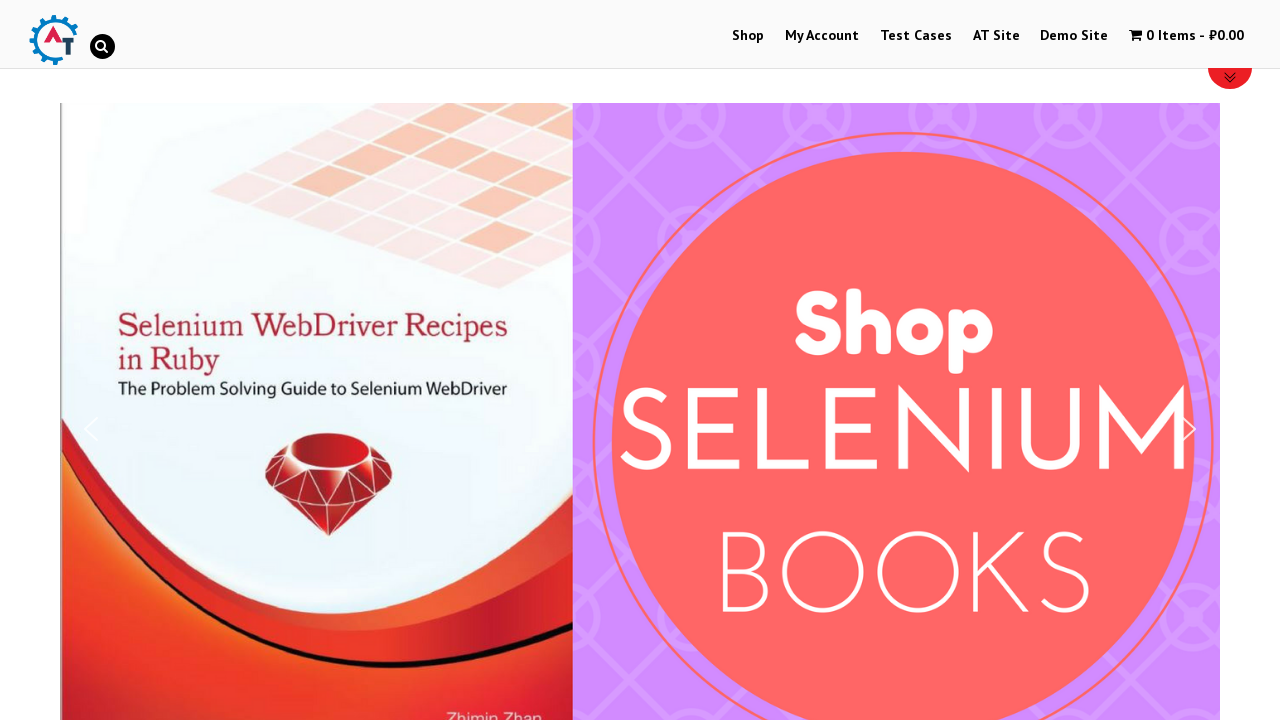

Clicked on Shop link at (748, 36) on xpath=//a[contains(.,'Shop')]
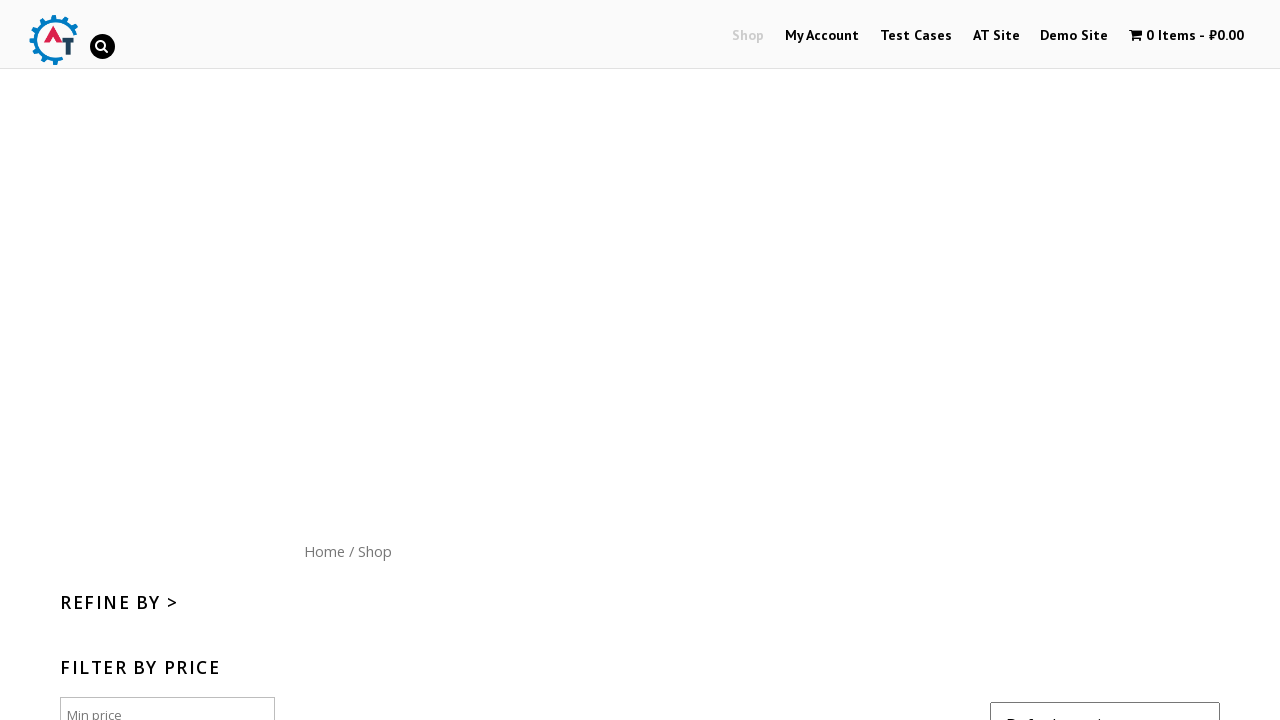

Hovered over Home link at (324, 551) on xpath=//a[contains(.,'Home')]
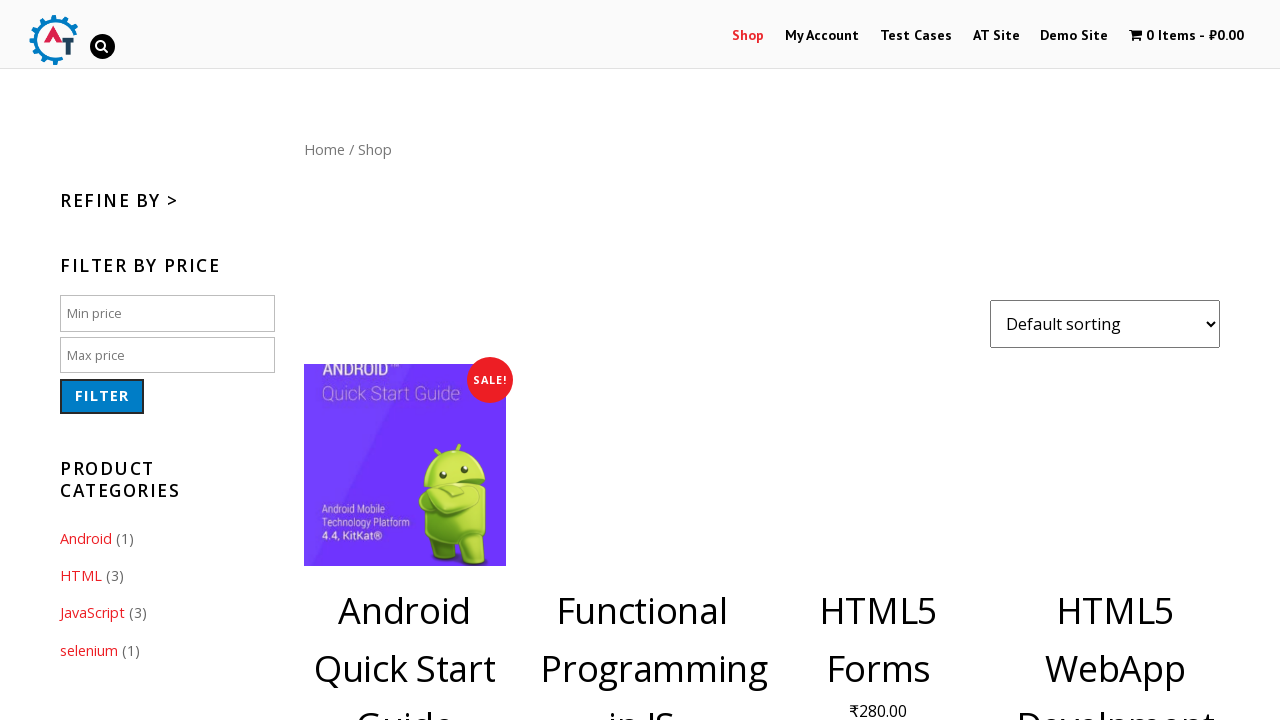

Clicked on Home link to navigate back to home page at (324, 149) on xpath=//a[contains(.,'Home')]
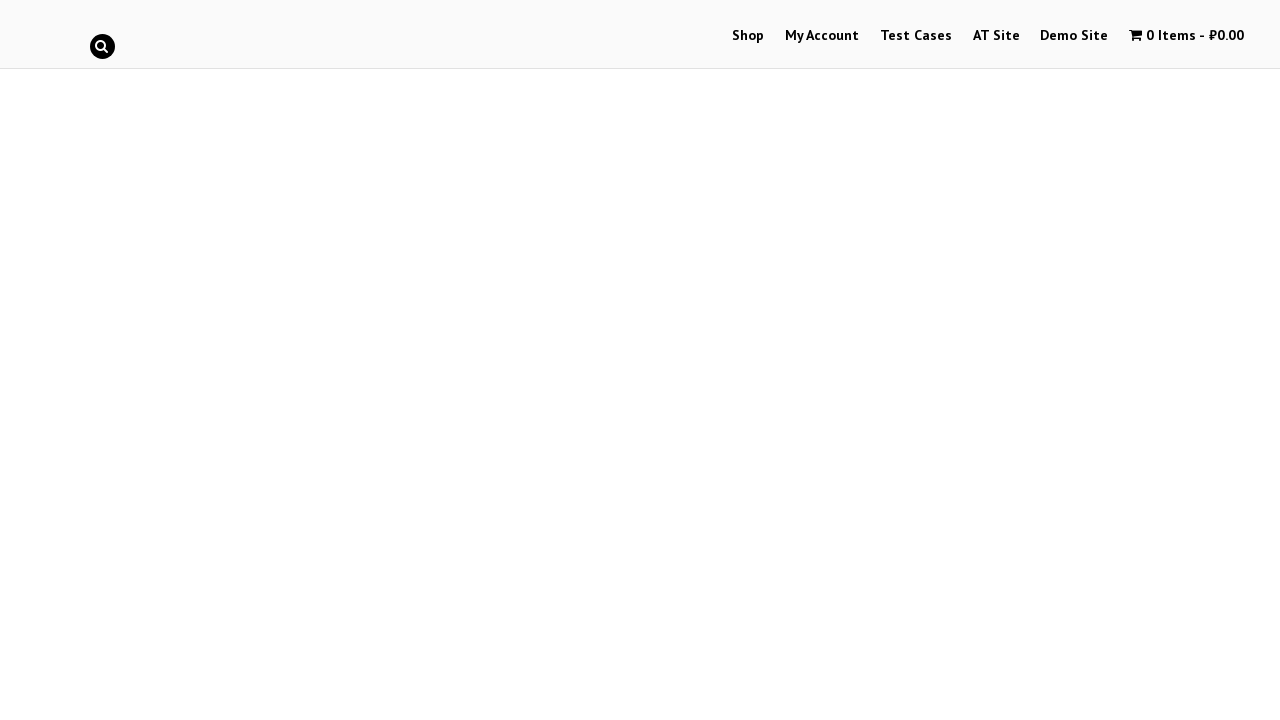

Read more button not found or not clickable on //a[contains(.,'Read more')]
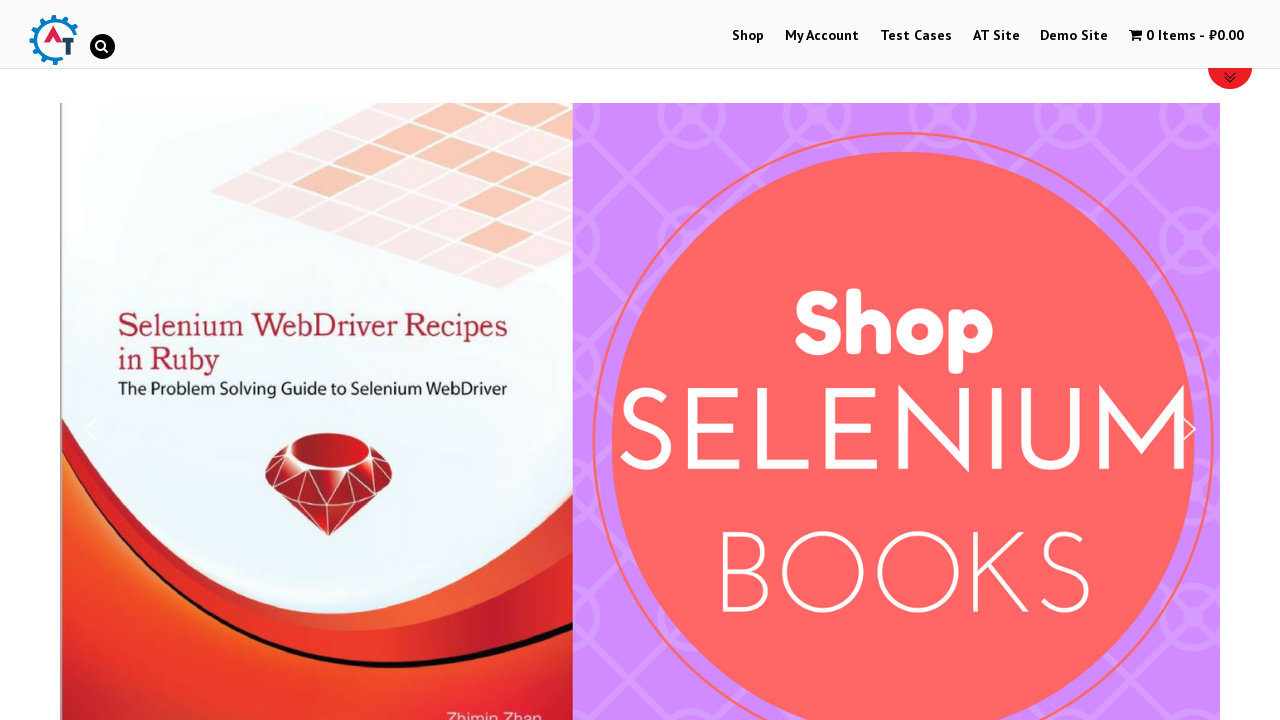

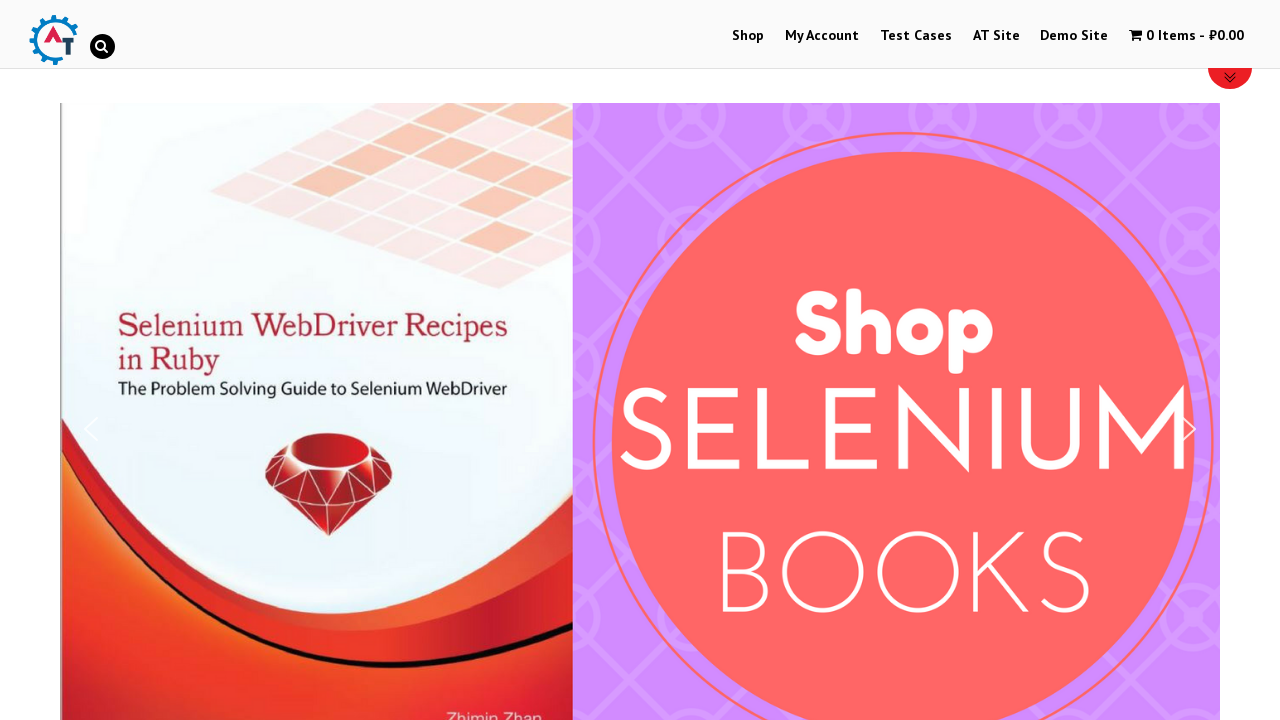